Tests jQuery UI custom dropdown selections for speed, files, number, and salutation options

Starting URL: https://jqueryui.com/resources/demos/selectmenu/default.html

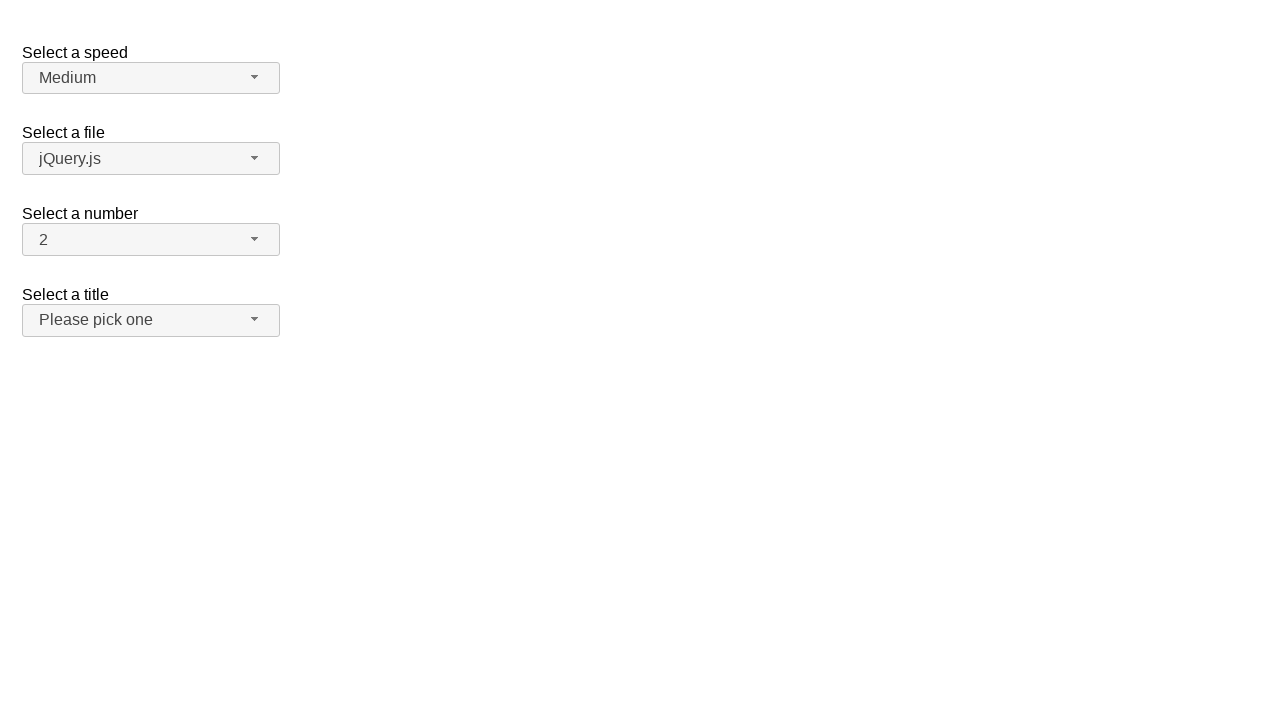

Clicked speed dropdown button at (151, 78) on span#speed-button
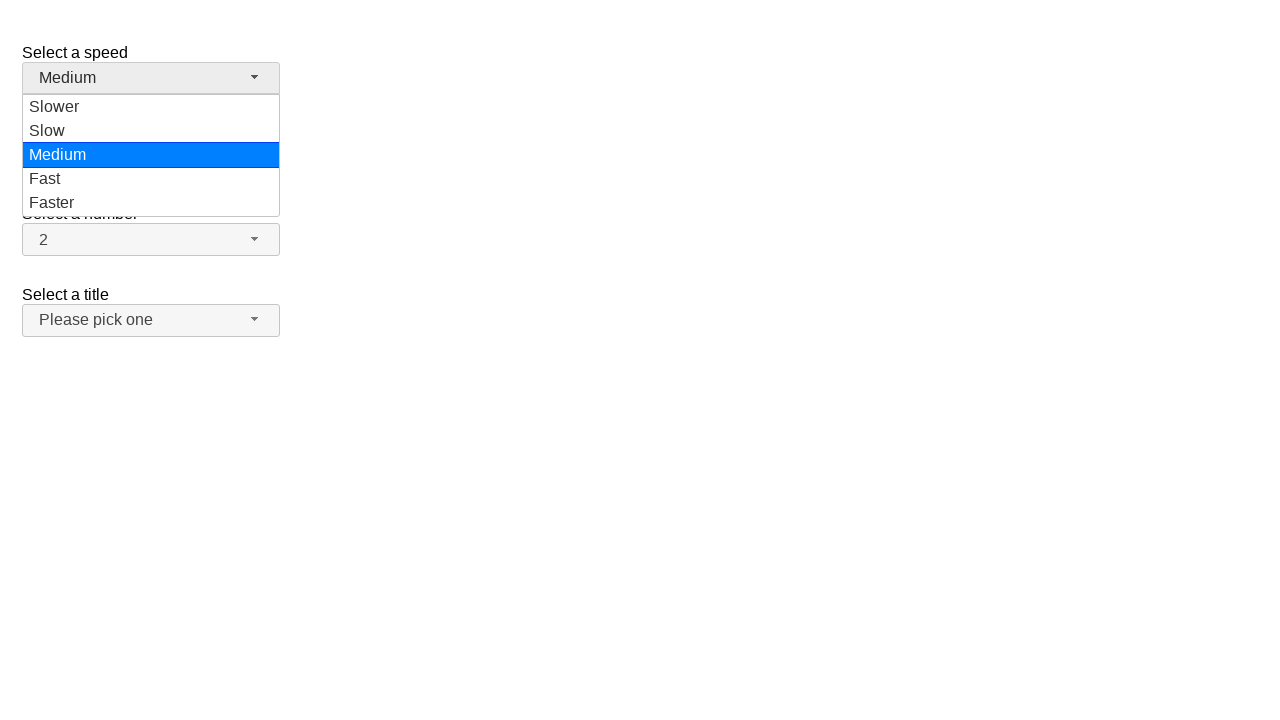

Speed dropdown menu loaded
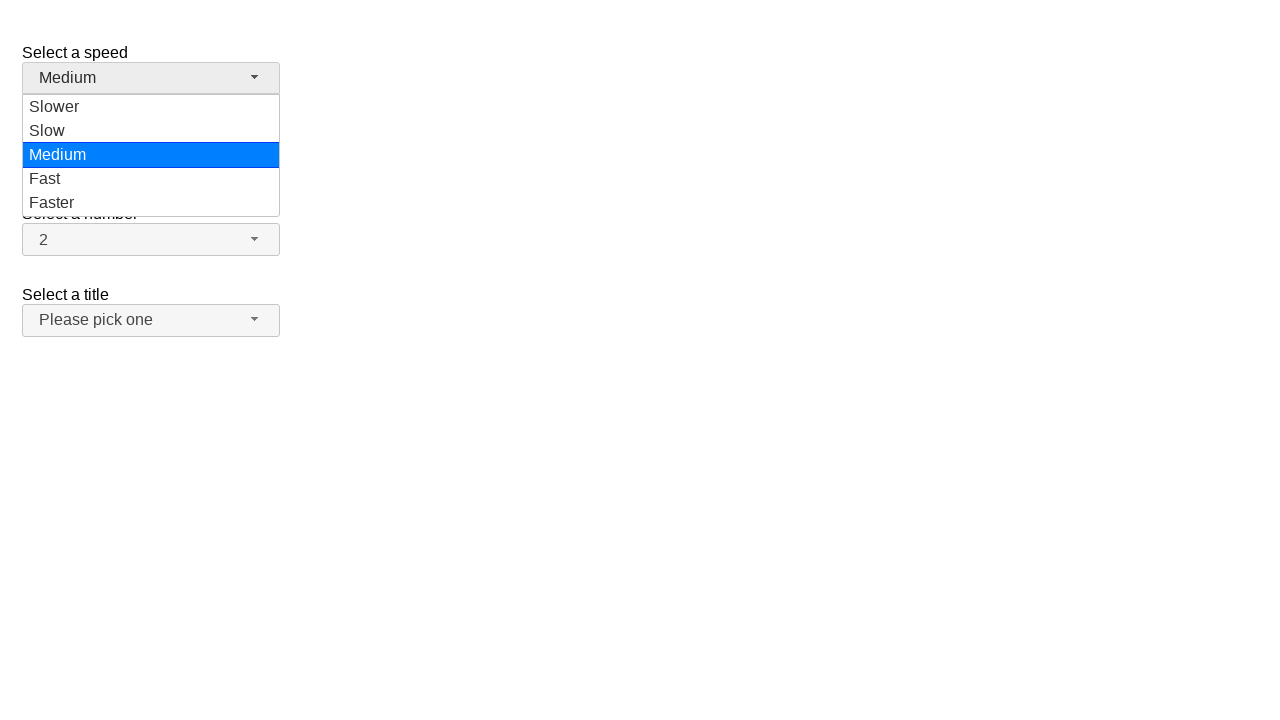

Selected 'Fast' from speed dropdown at (151, 179) on ul#speed-menu div:has-text('Fast')
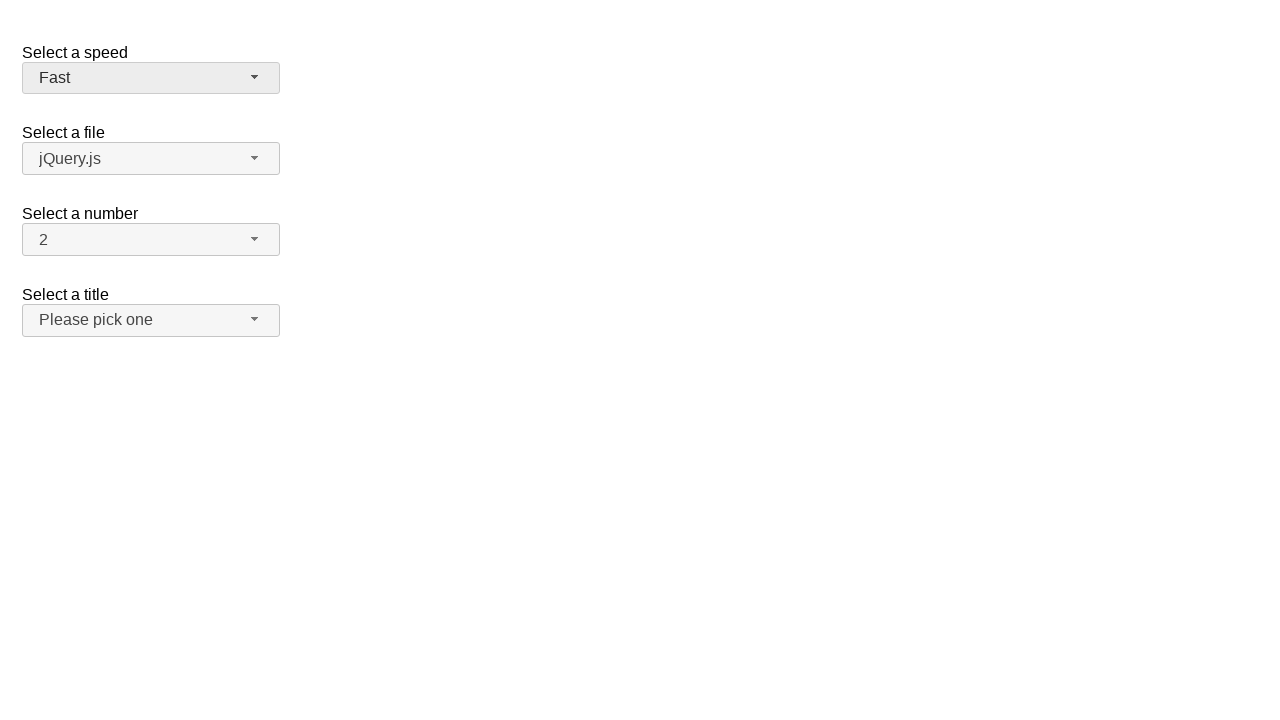

Clicked files dropdown button at (151, 159) on span#files-button
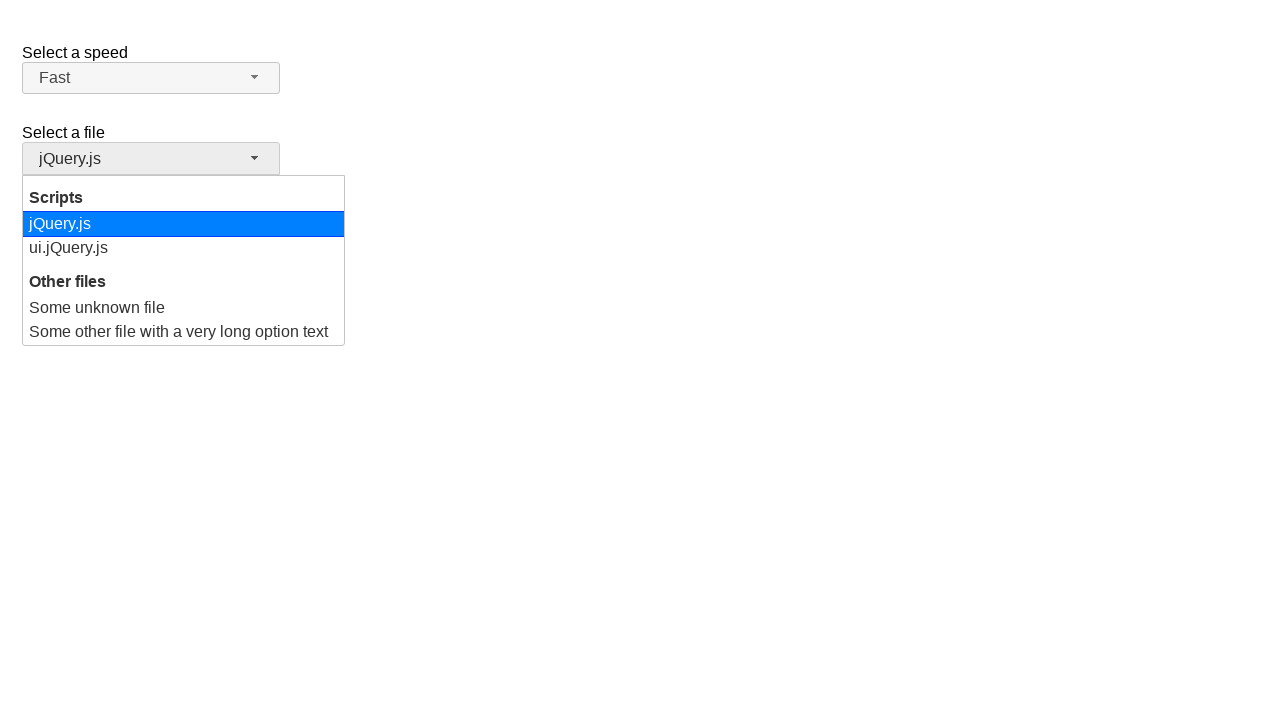

Files dropdown menu loaded
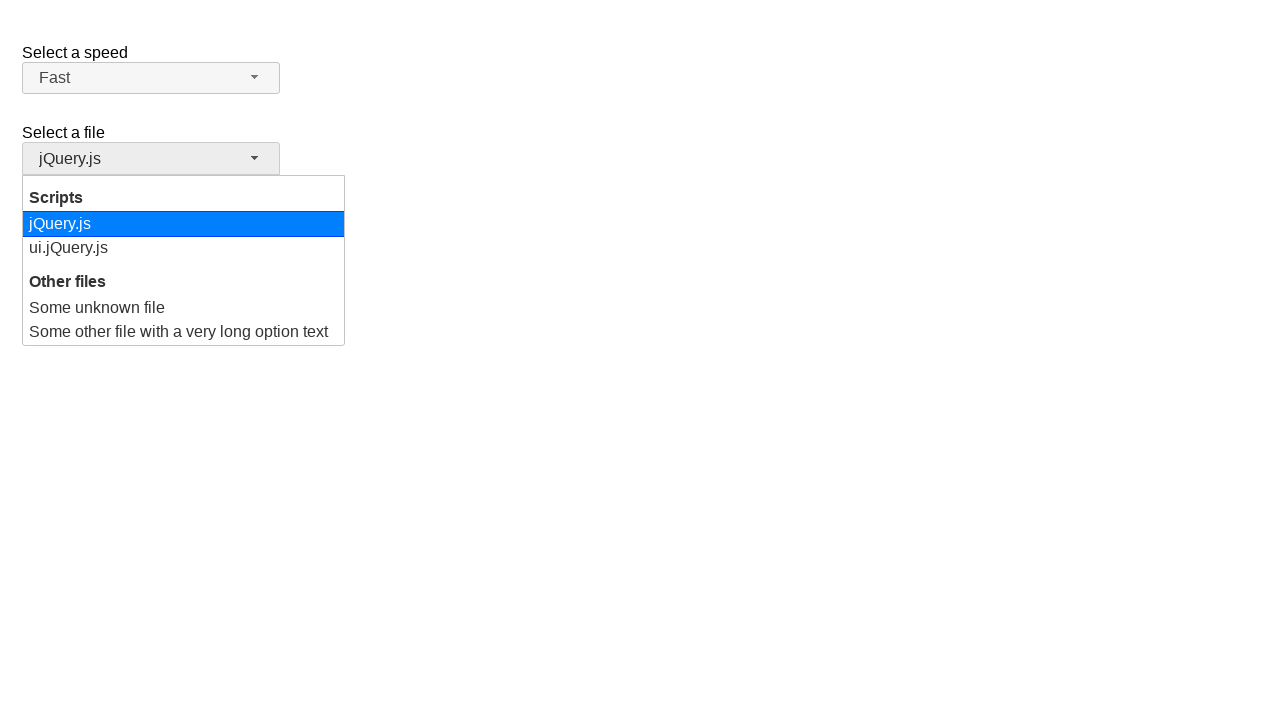

Selected 'jQuery.js' from files dropdown at (184, 224) on ul#files-menu div:has-text('jQuery.js')
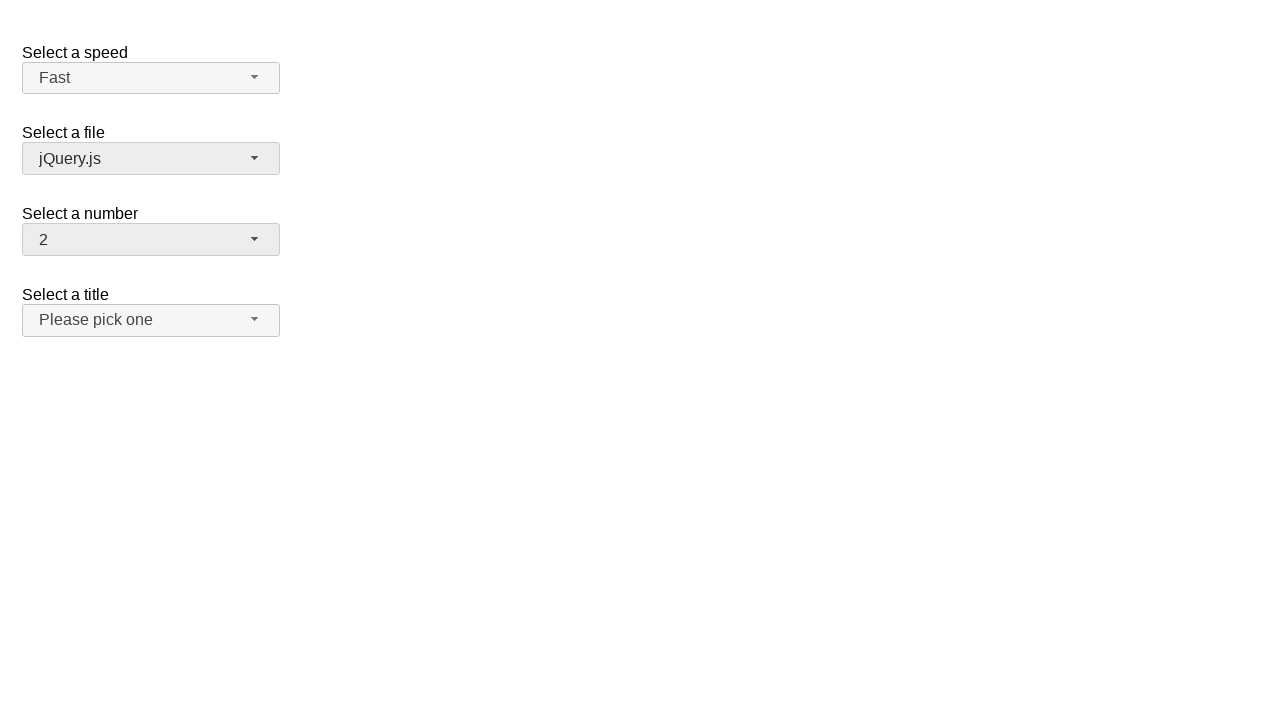

Clicked number dropdown button at (151, 240) on span#number-button
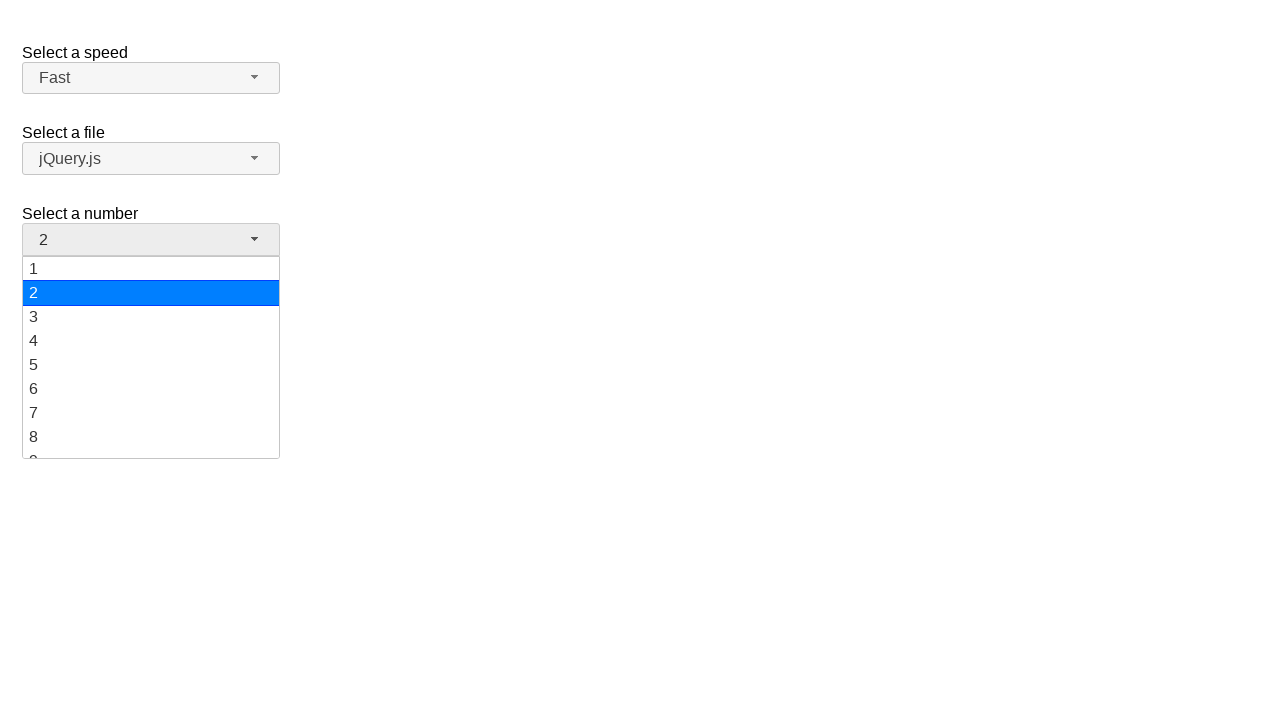

Number dropdown menu loaded
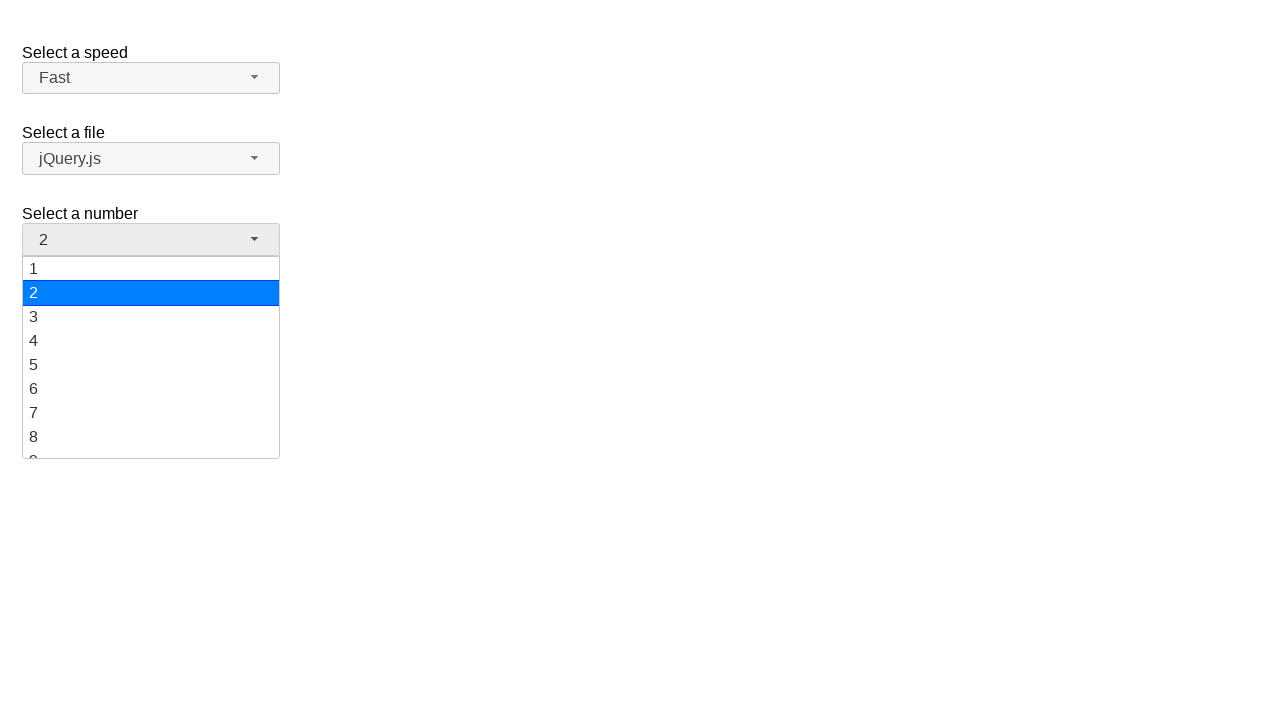

Selected '3' from number dropdown at (151, 317) on ul#number-menu div:has-text('3')
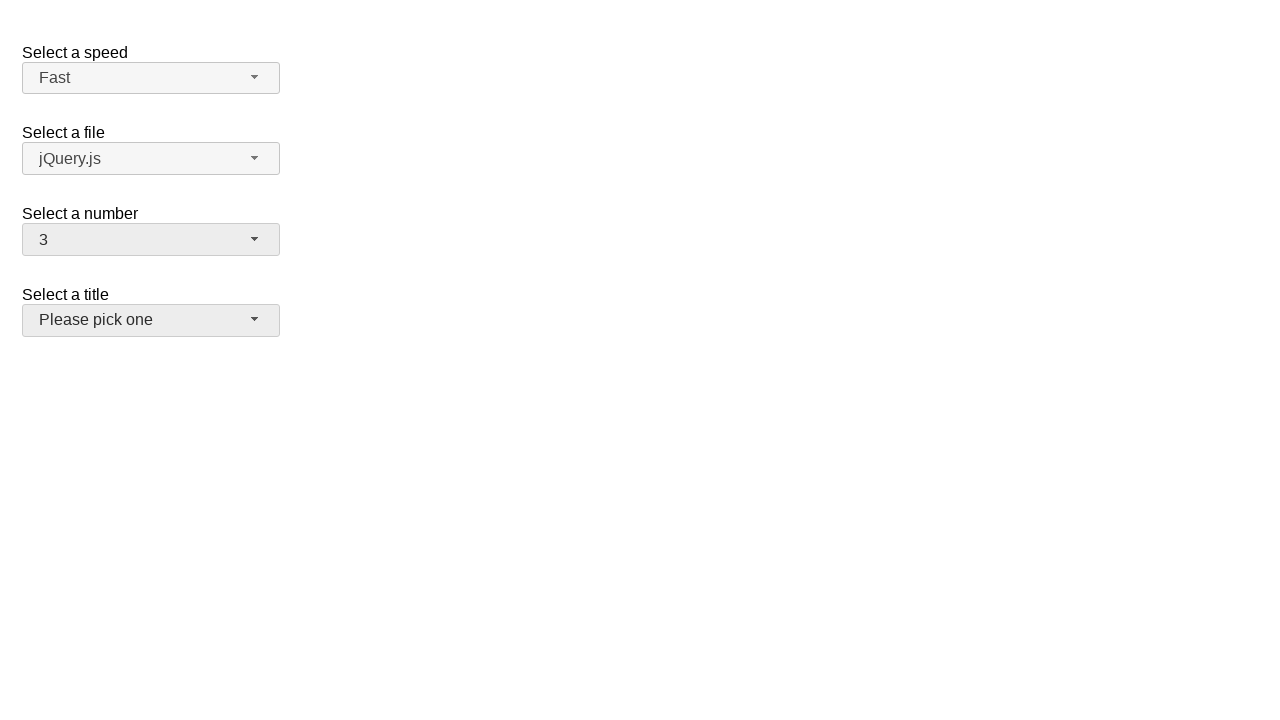

Clicked salutation dropdown button at (151, 320) on span#salutation-button
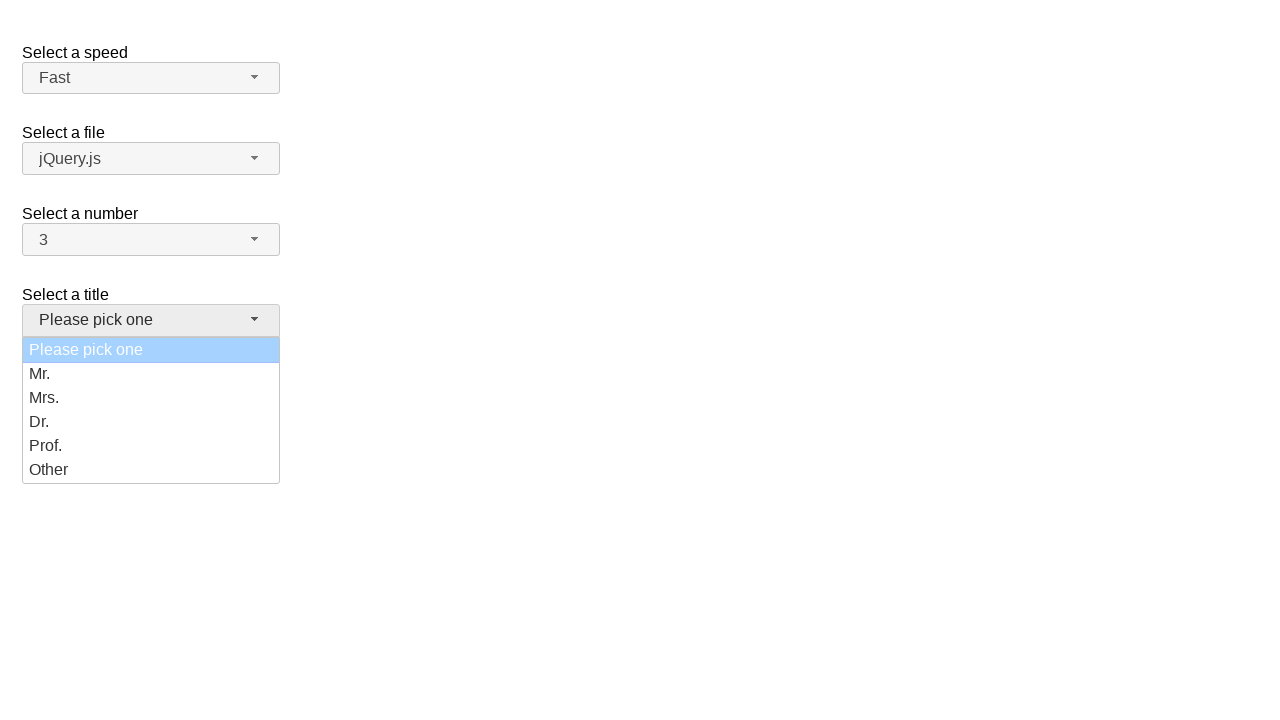

Salutation dropdown menu loaded
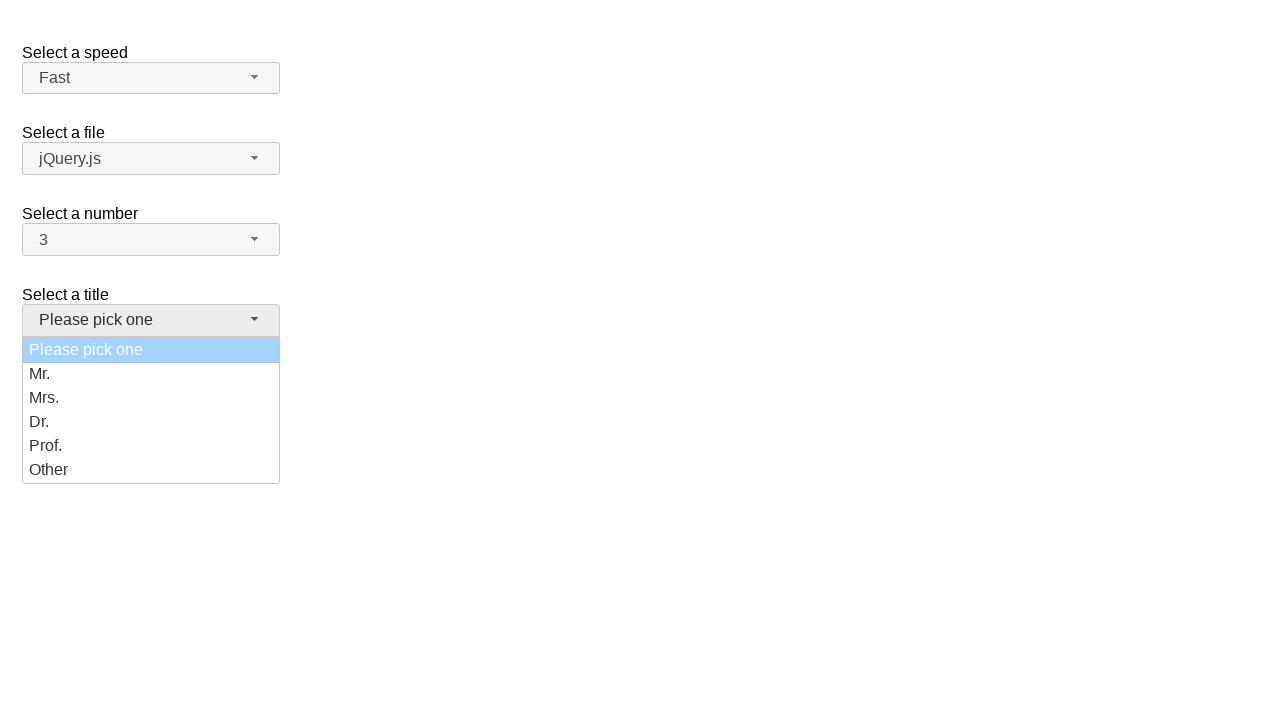

Selected 'Dr.' from salutation dropdown at (151, 422) on ul#salutation-menu div:has-text('Dr.')
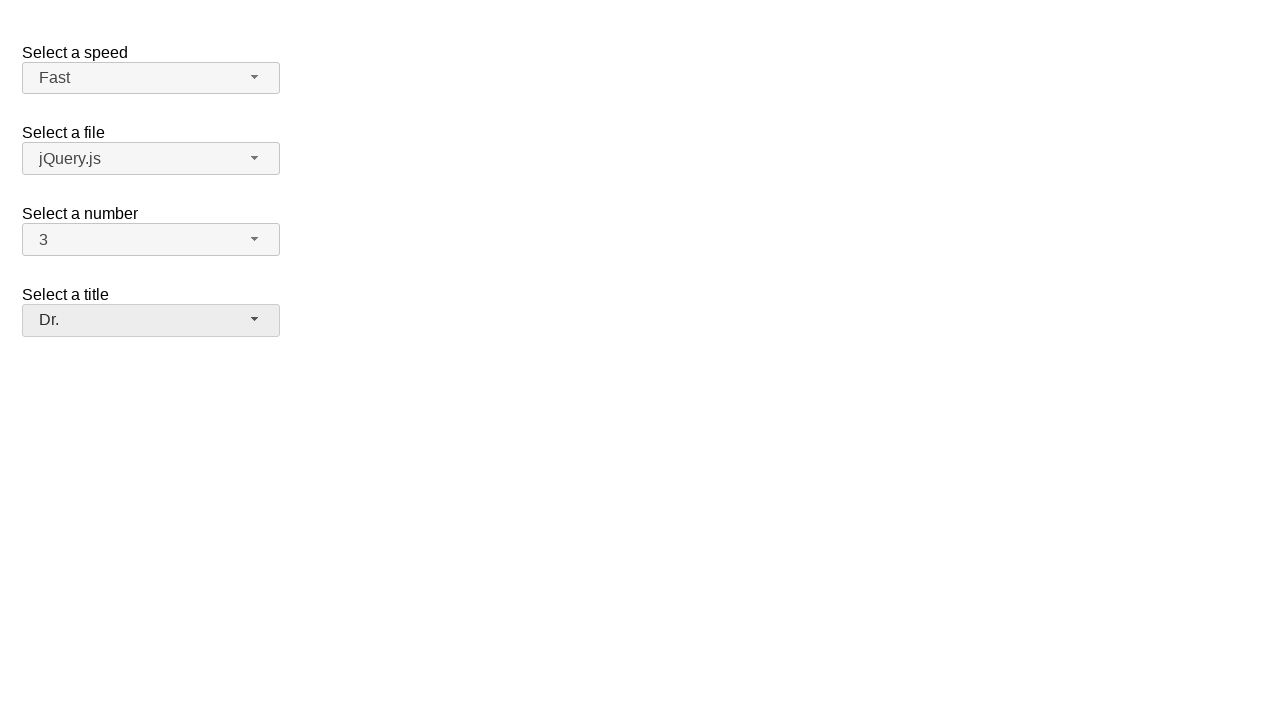

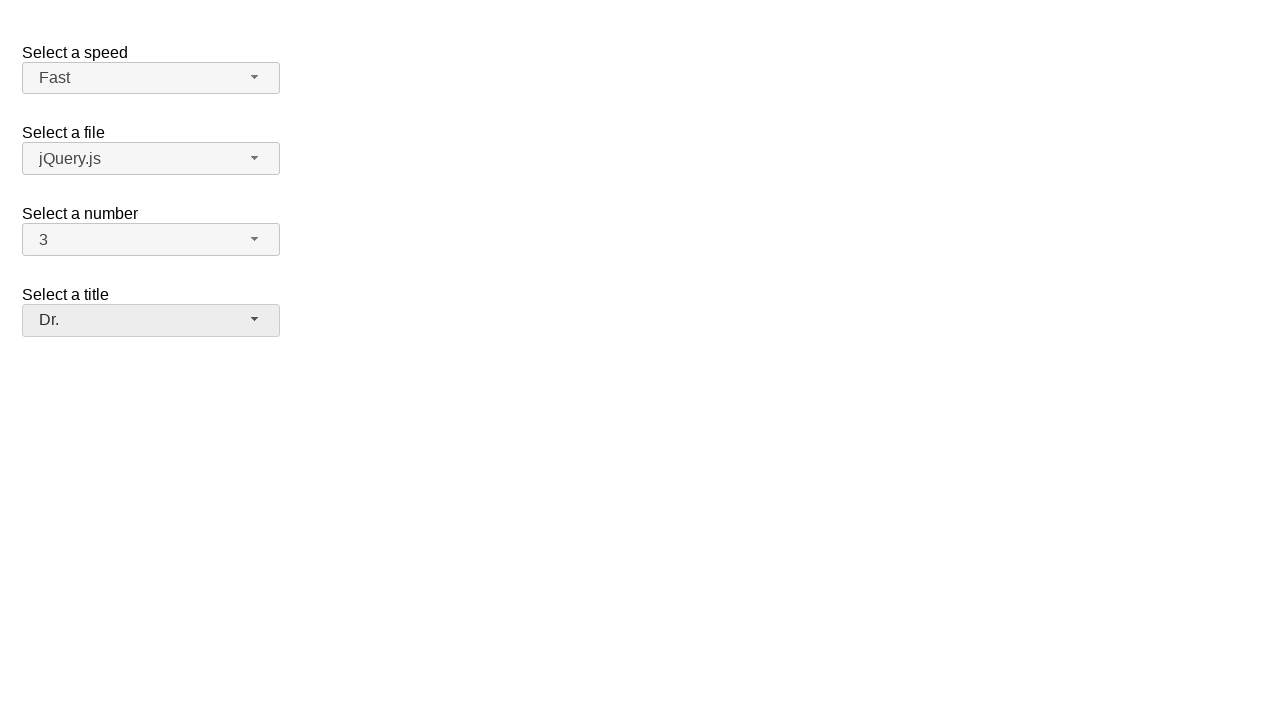